Tests dynamic content loading by clicking a button and waiting for new content to appear

Starting URL: https://the-internet.herokuapp.com/dynamic_loading/1

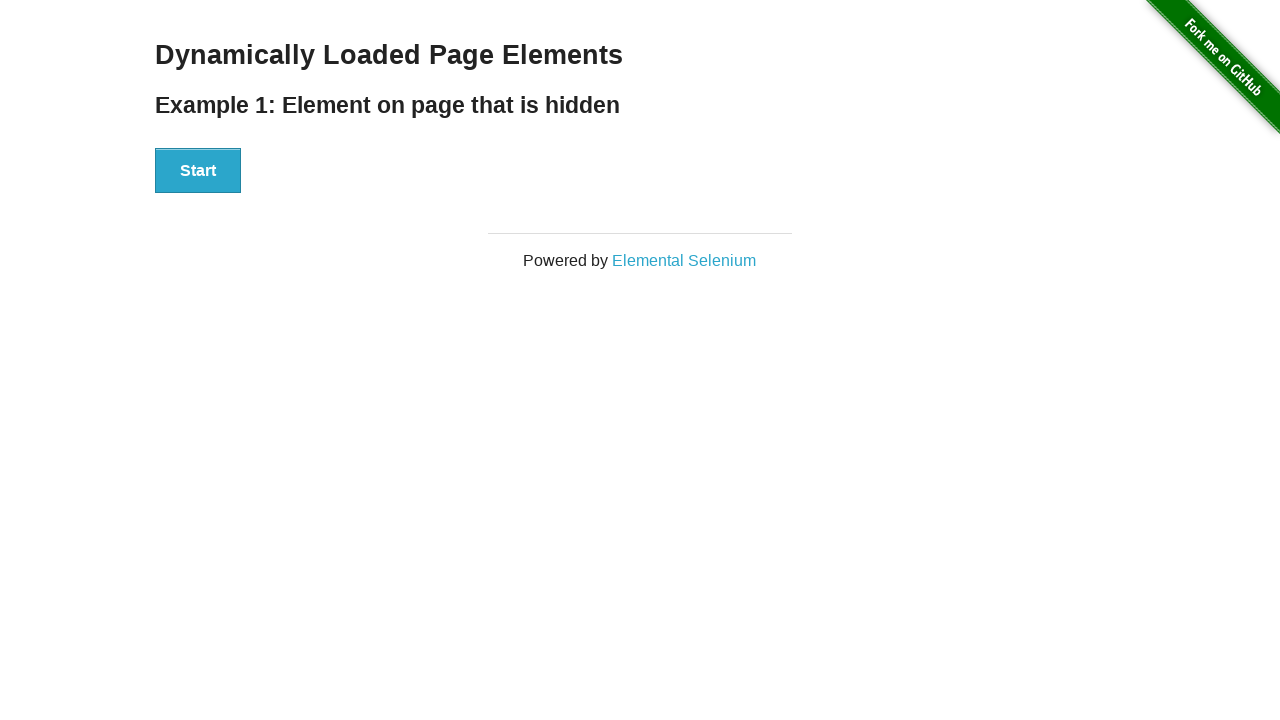

Clicked start button to trigger dynamic content loading at (198, 171) on #start>button
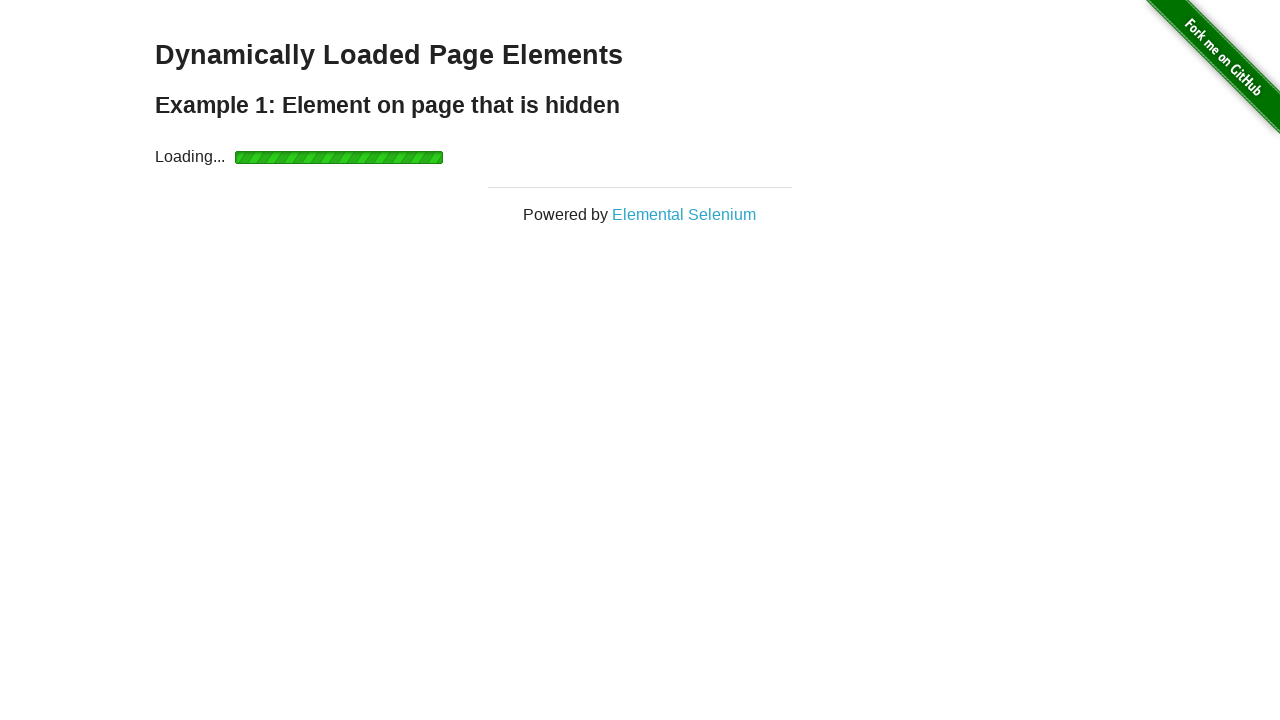

Waited for 'Hello World!' message to appear
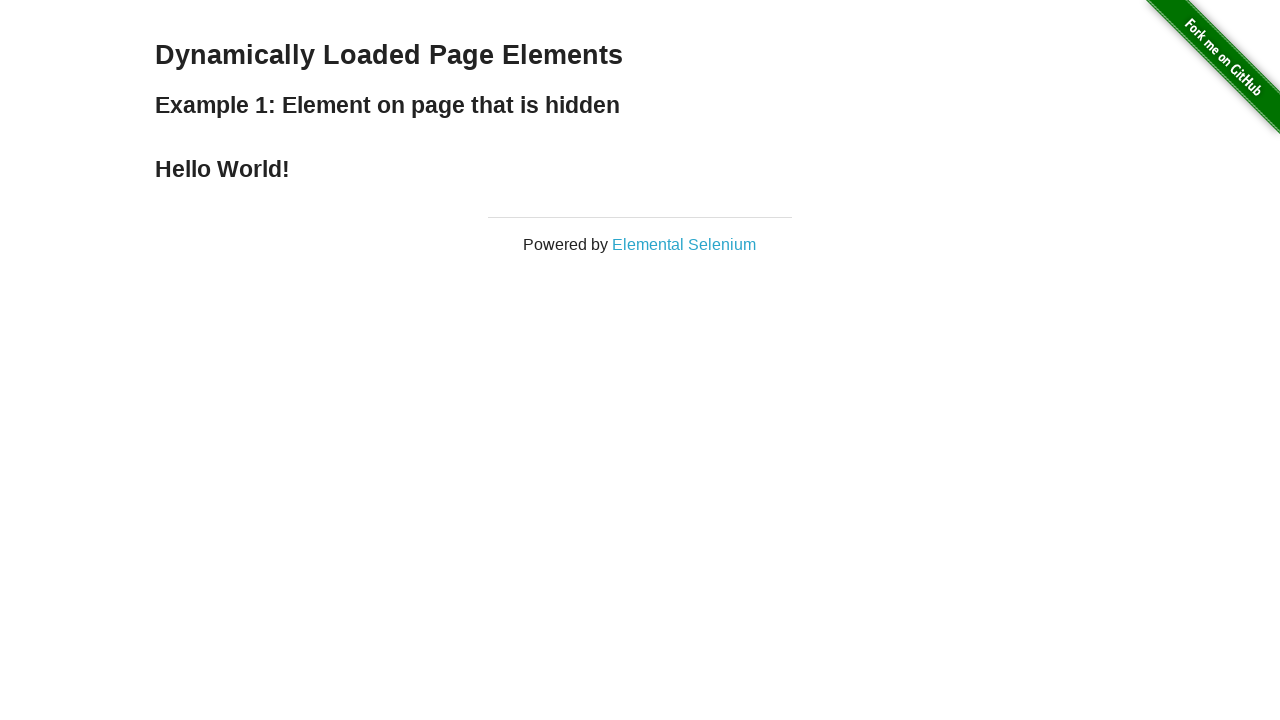

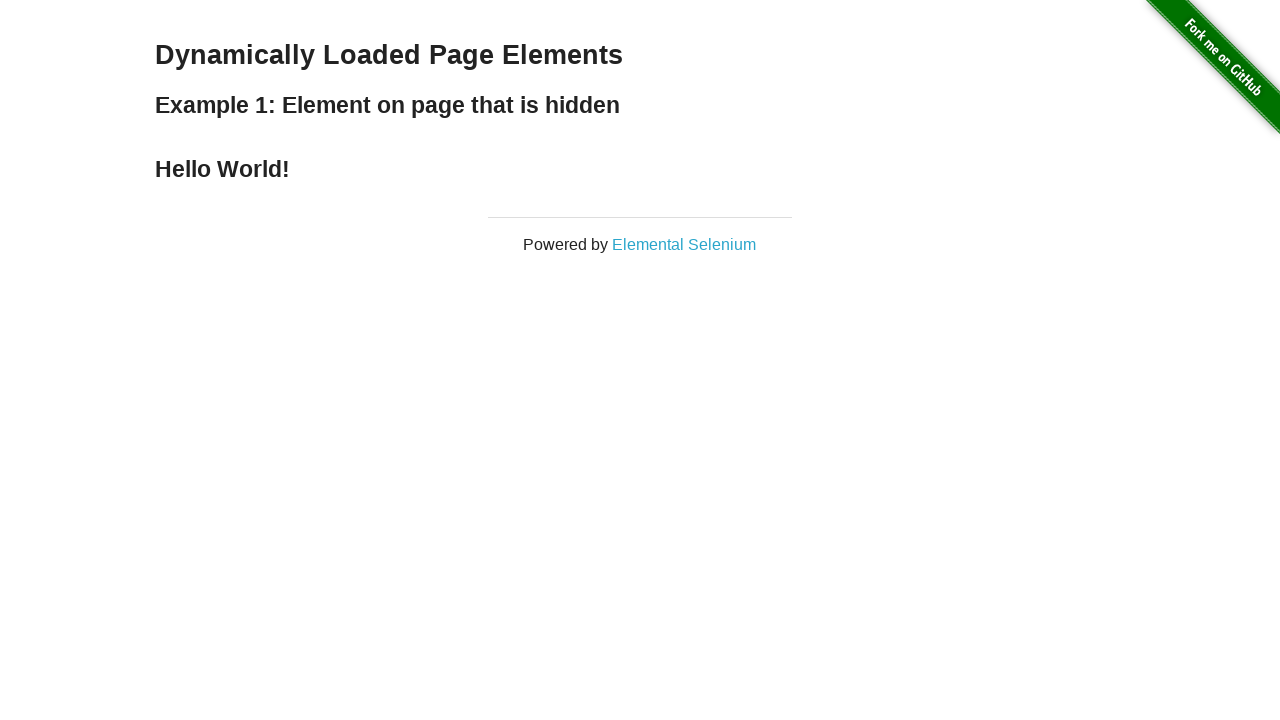